Waits for a price to reach $100, books an item, solves a mathematical problem, and submits the answer

Starting URL: http://suninjuly.github.io/explicit_wait2.html

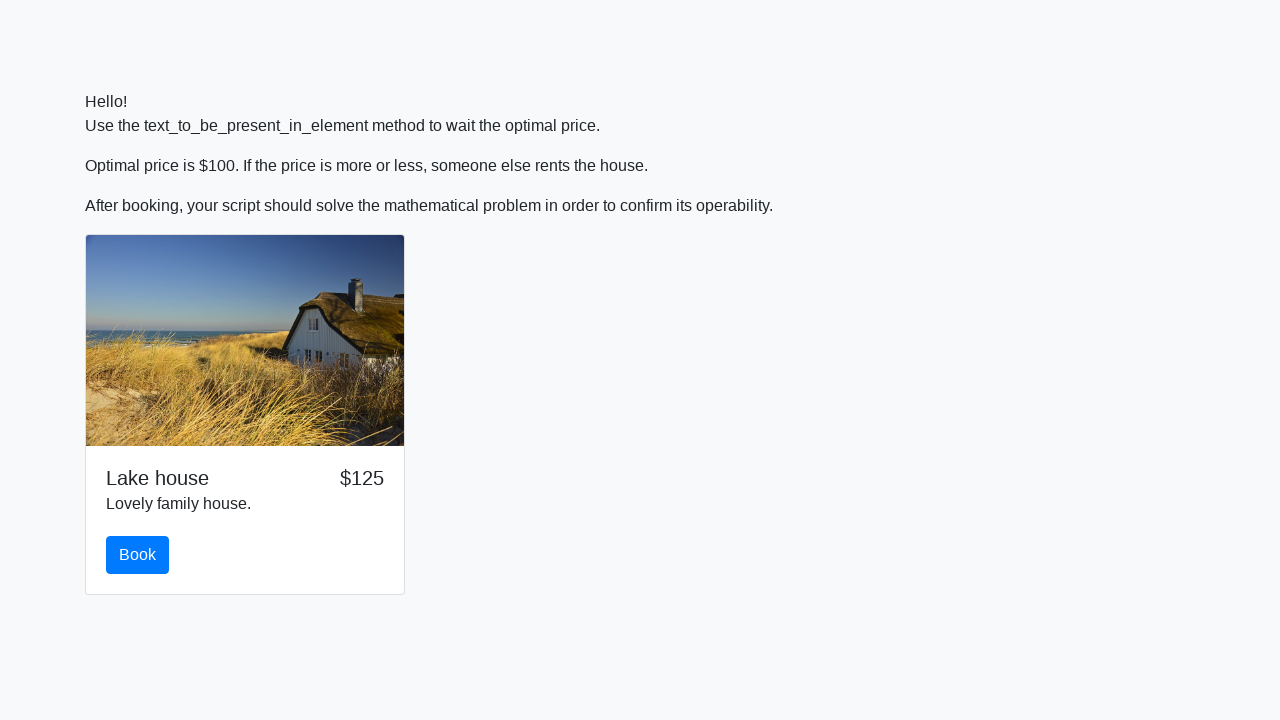

Waited for price to reach $100
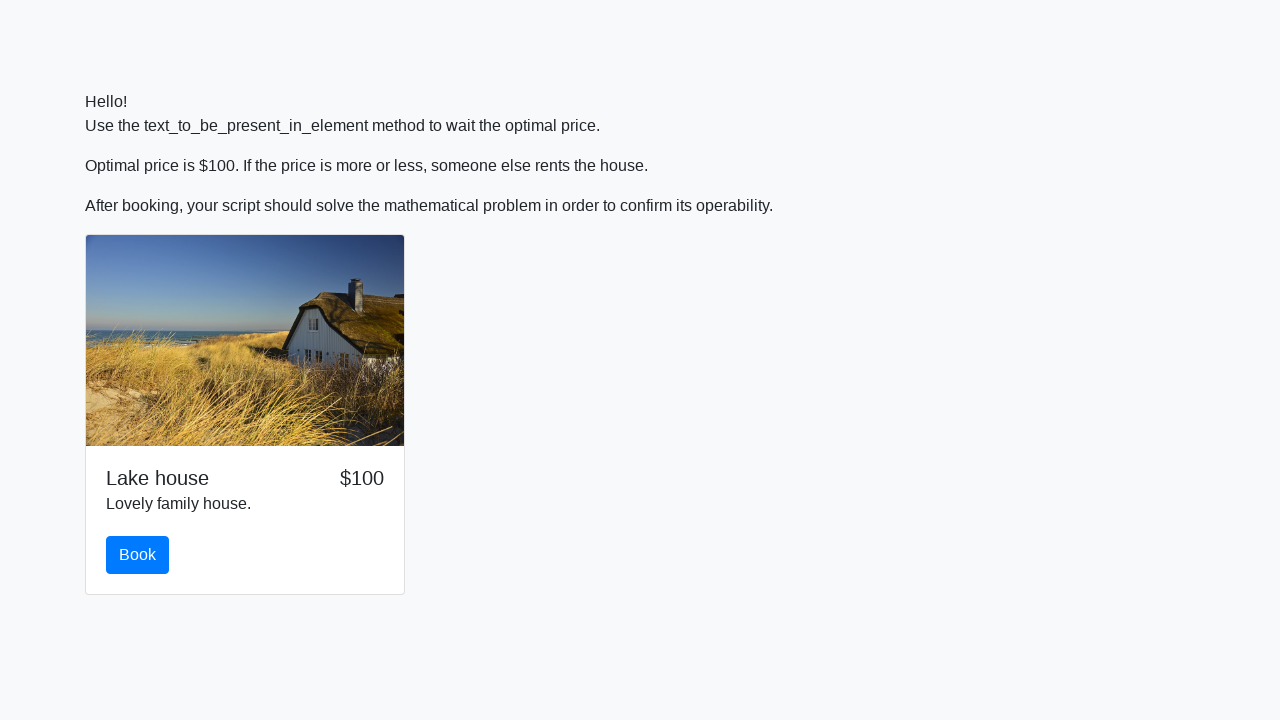

Clicked book button at (138, 555) on #book
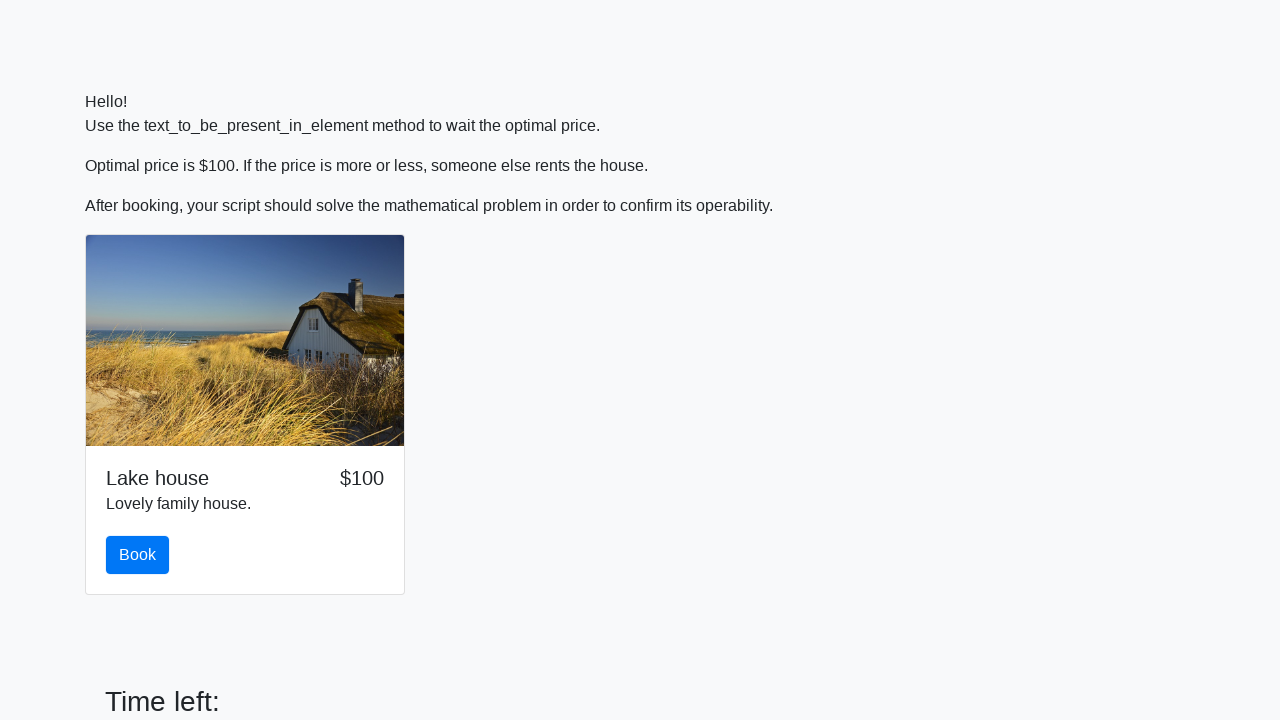

Retrieved input value for calculation: 807
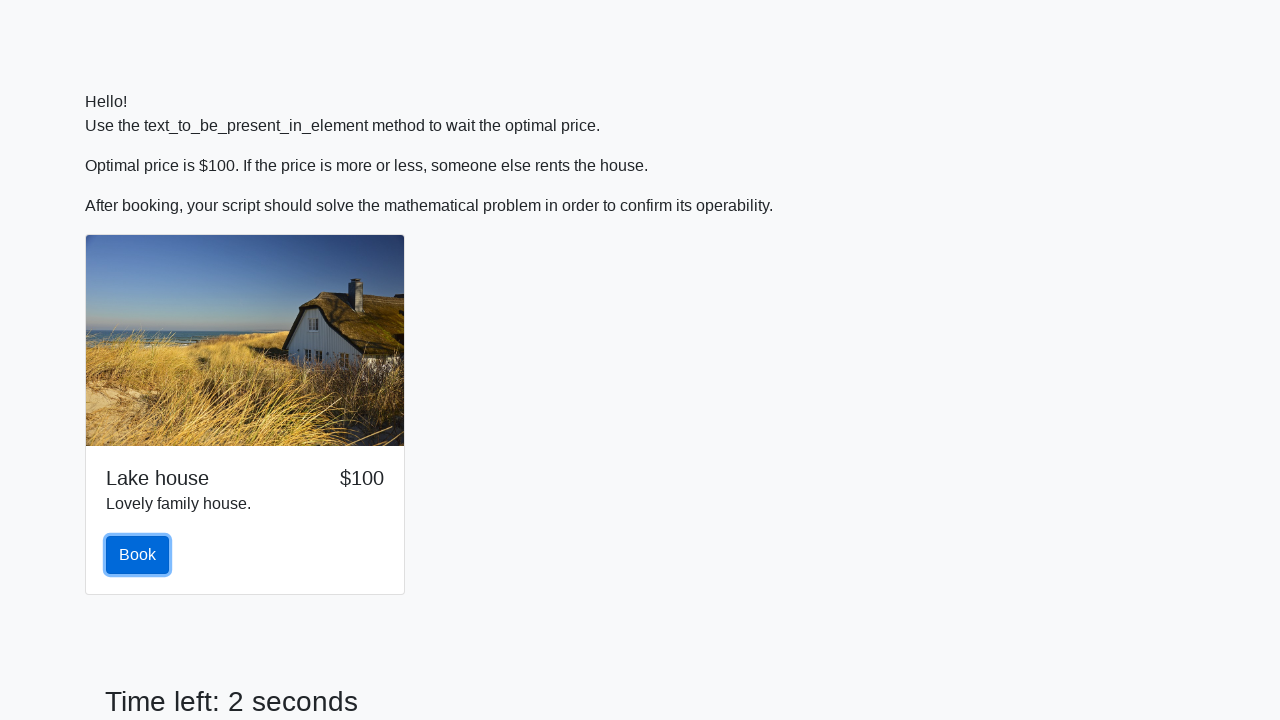

Calculated mathematical answer: 1.516142881559993
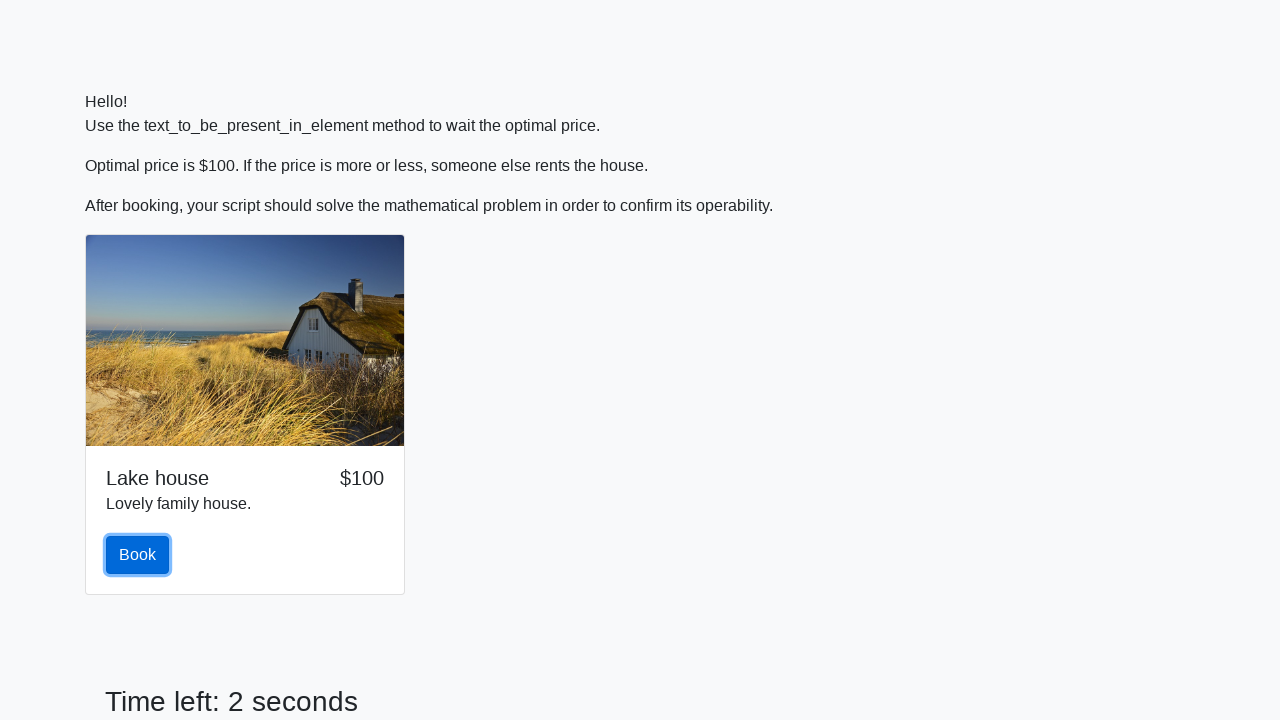

Filled answer field with calculated value on #answer
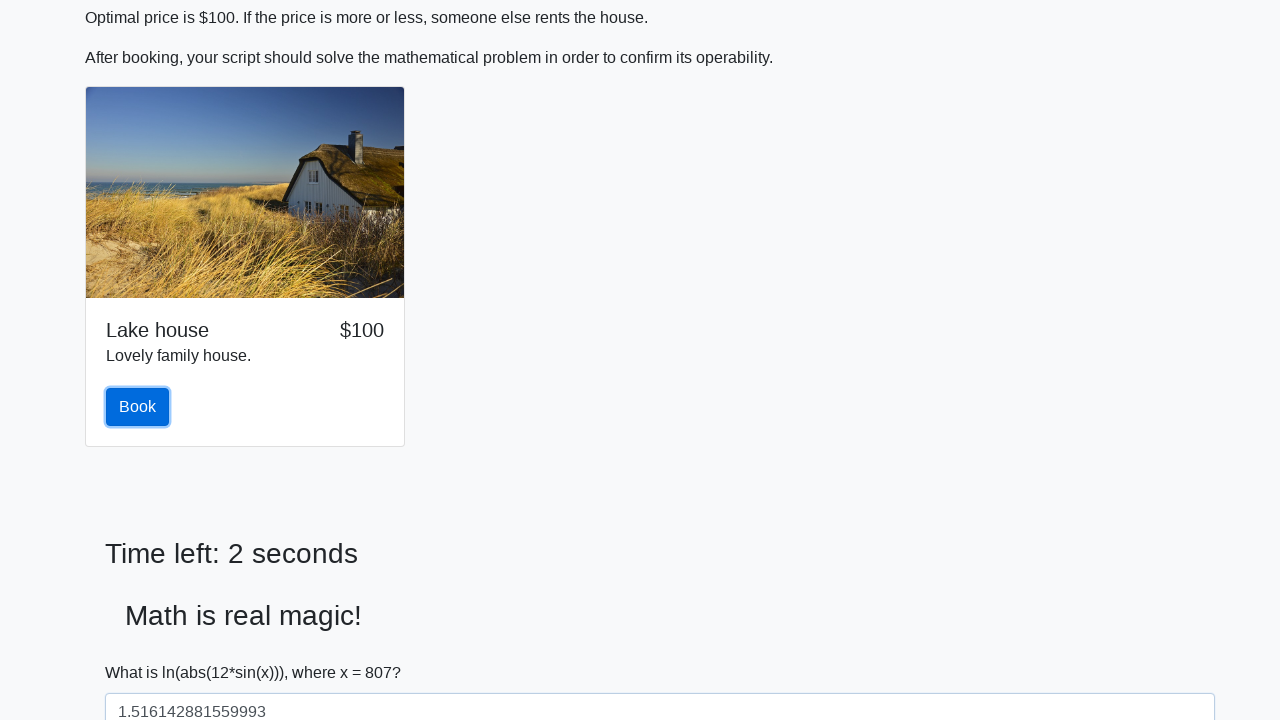

Clicked solve button to submit answer at (143, 651) on #solve
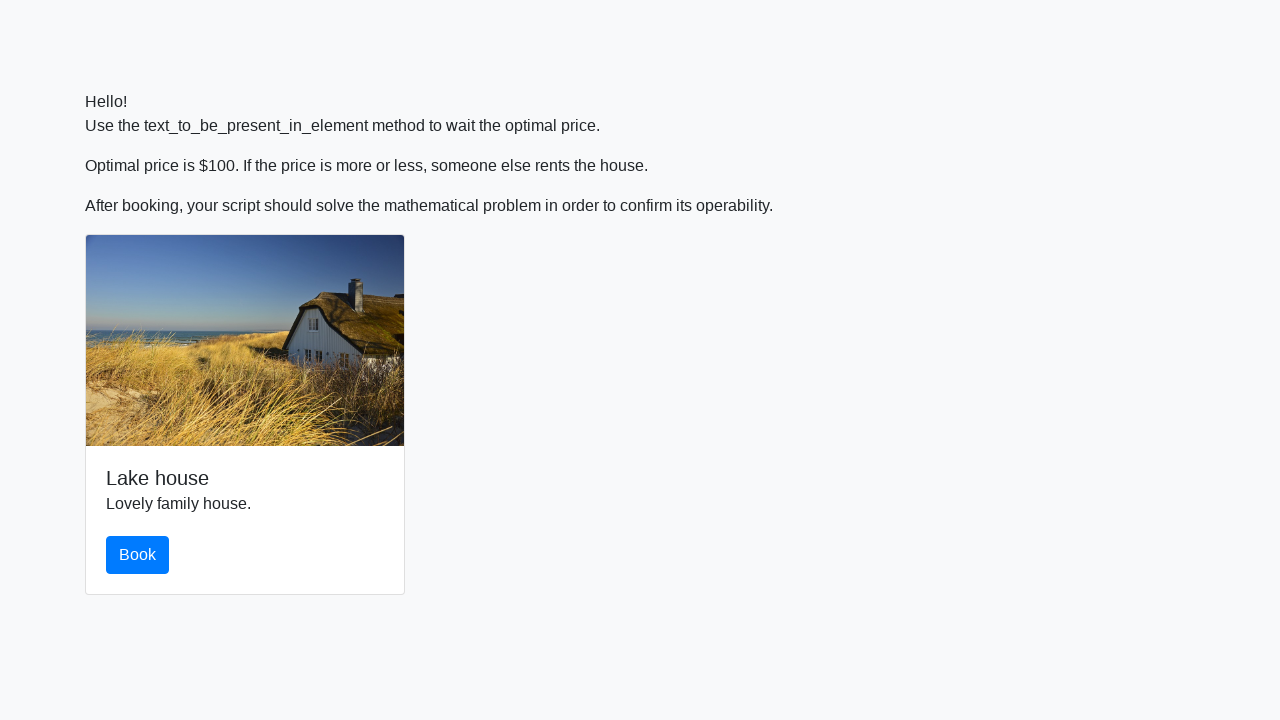

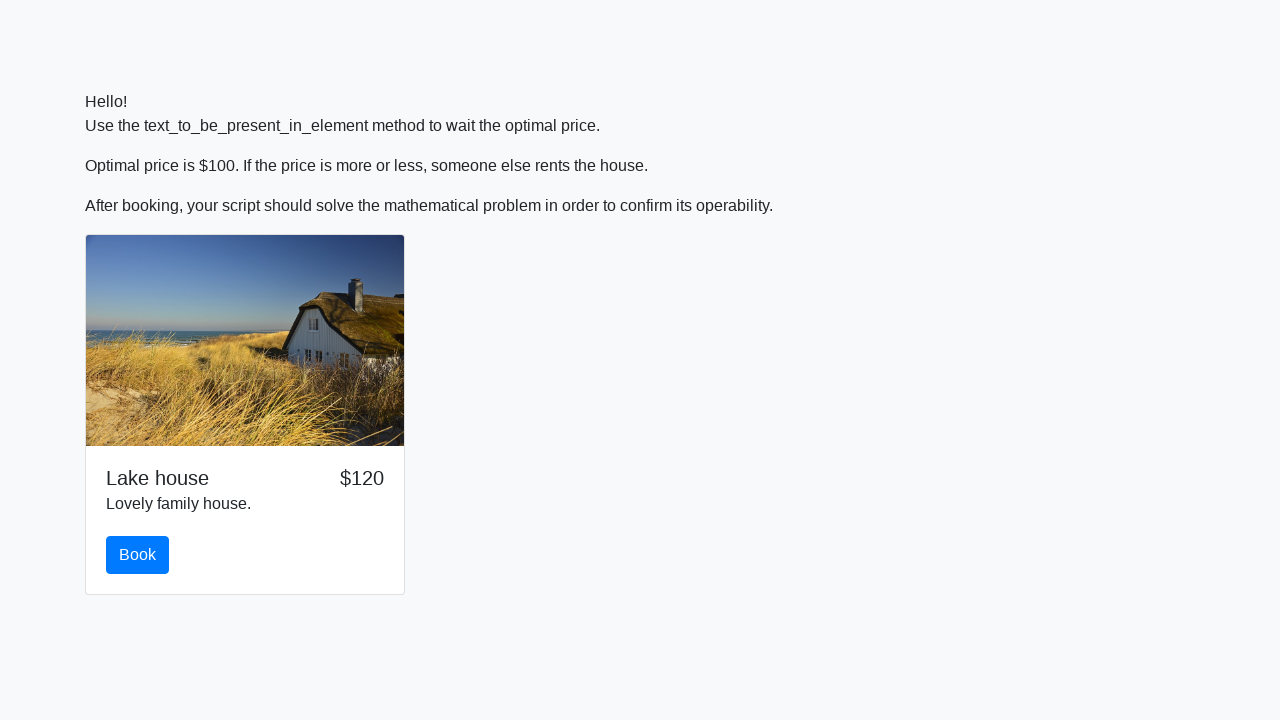